Tests table sorting functionality by clicking on the first column header and verifying that the table data becomes sorted alphabetically.

Starting URL: https://rahulshettyacademy.com/seleniumPractise/#/offers

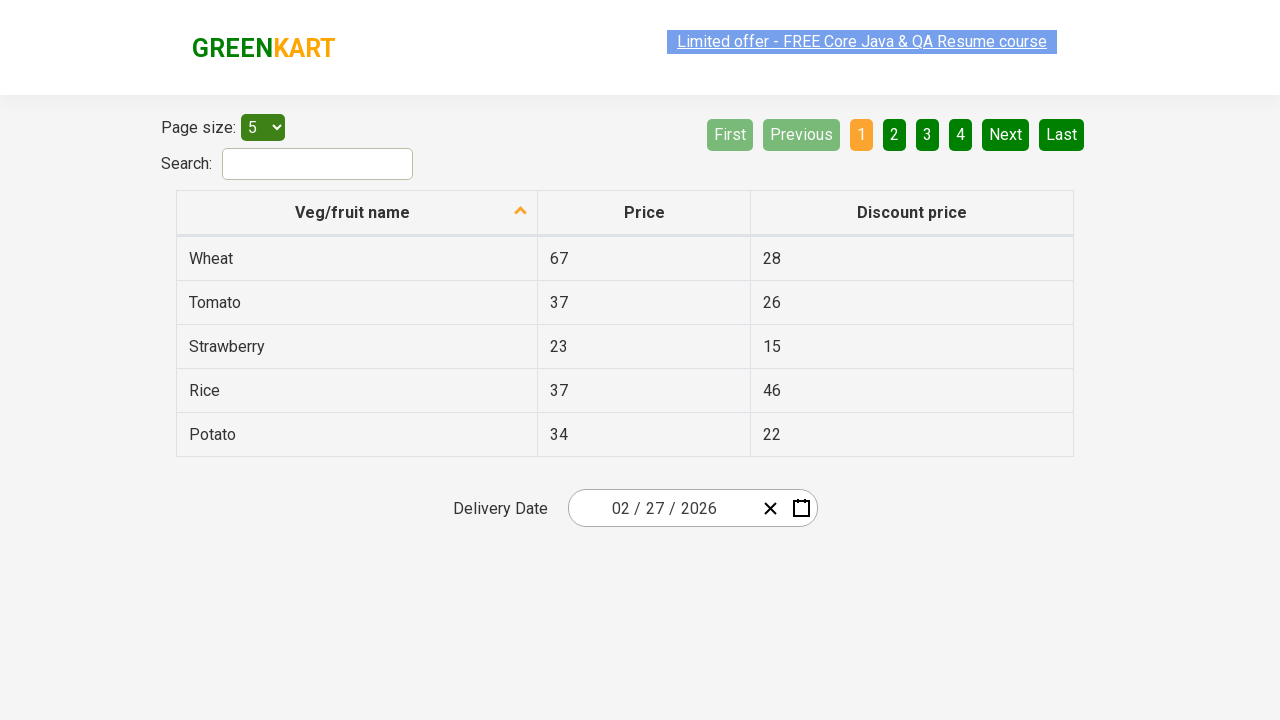

Clicked first column header to sort table at (357, 213) on xpath=//tr//th[1]
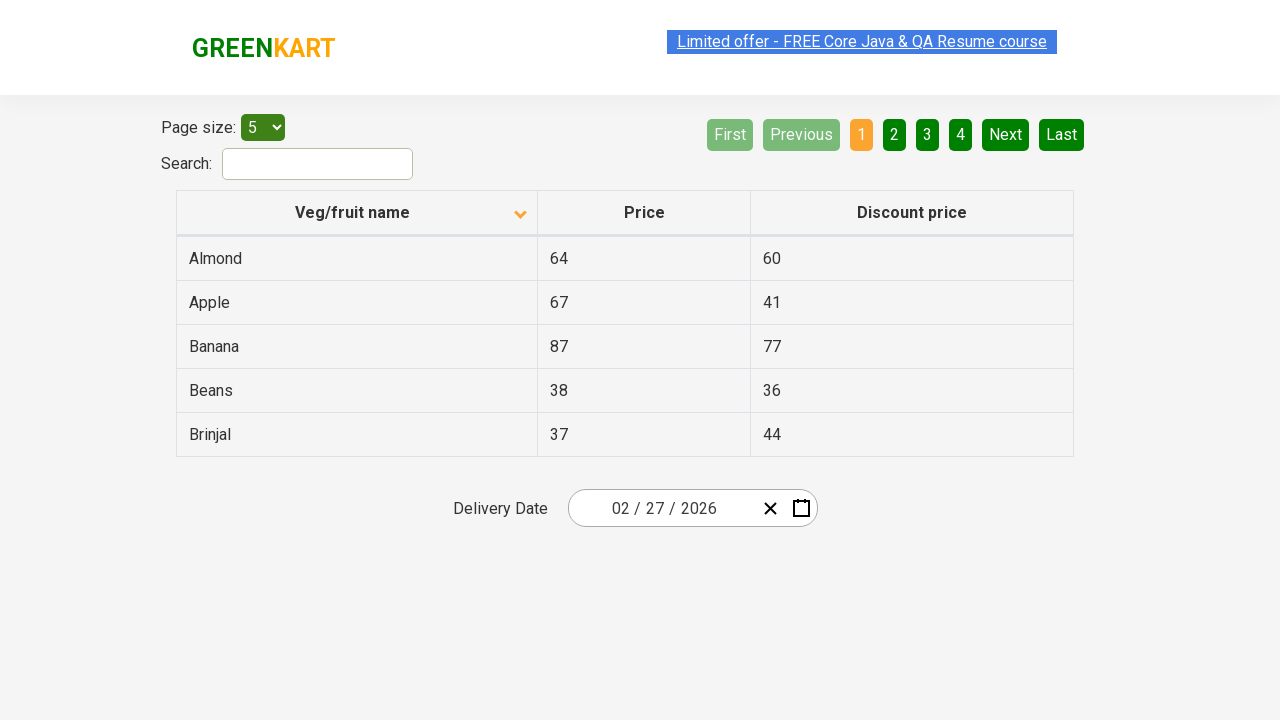

Table data loaded after sorting
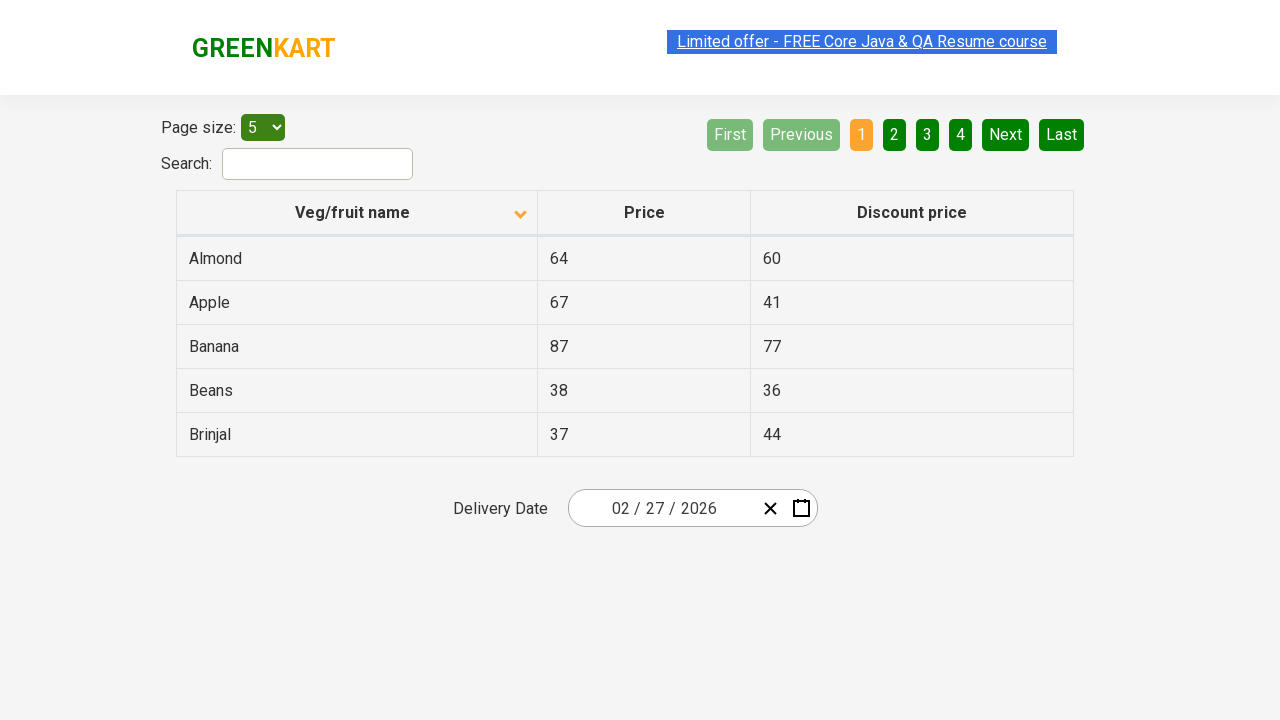

Retrieved all elements from first column
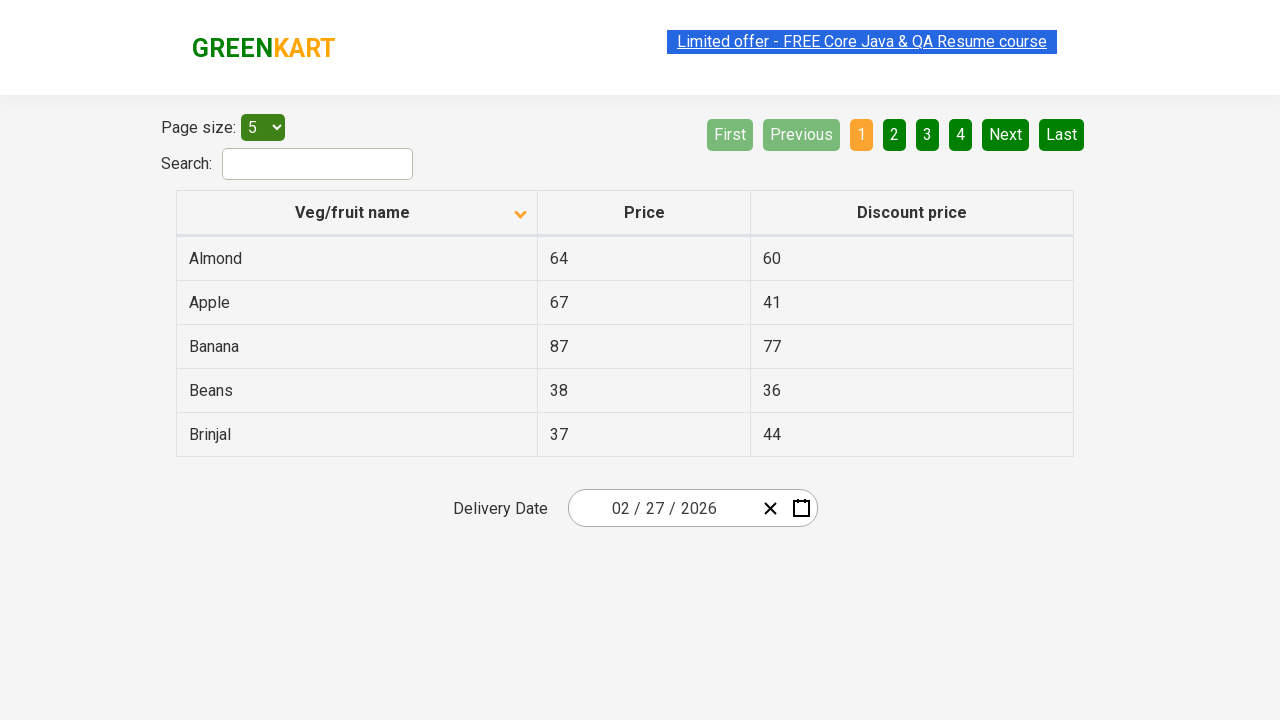

Extracted text content from all first column elements
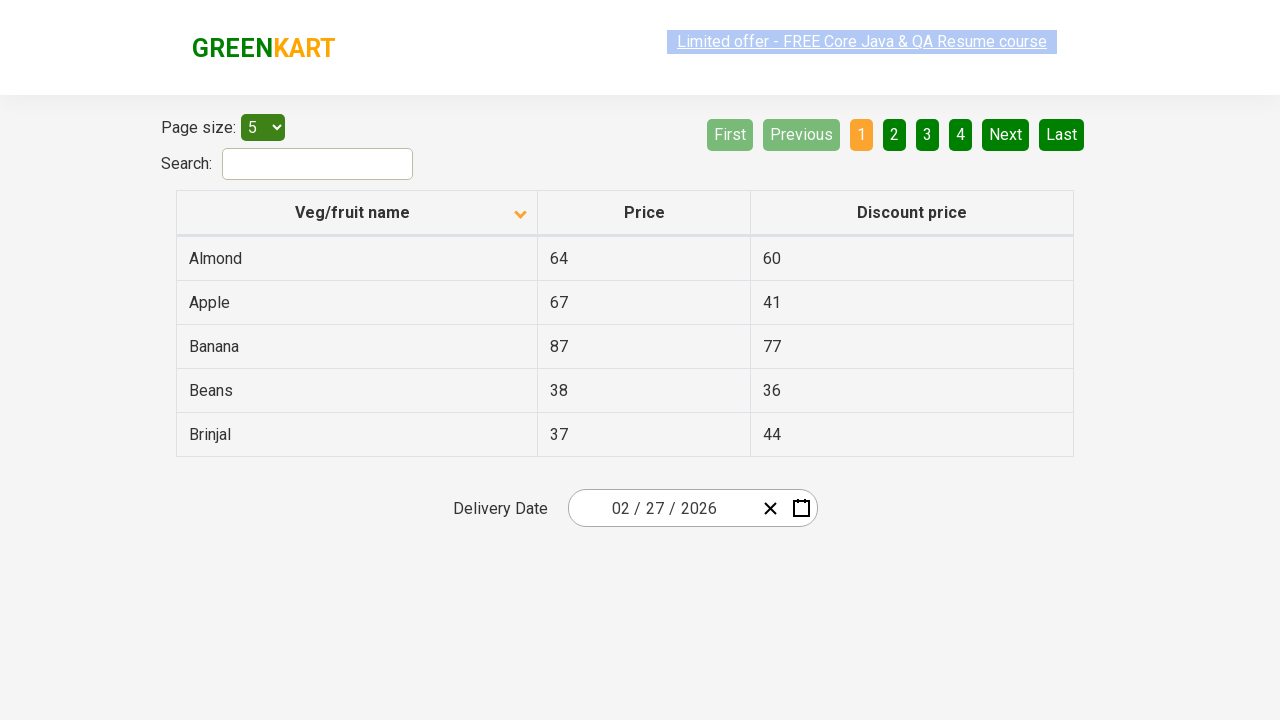

Created alphabetically sorted copy of column data
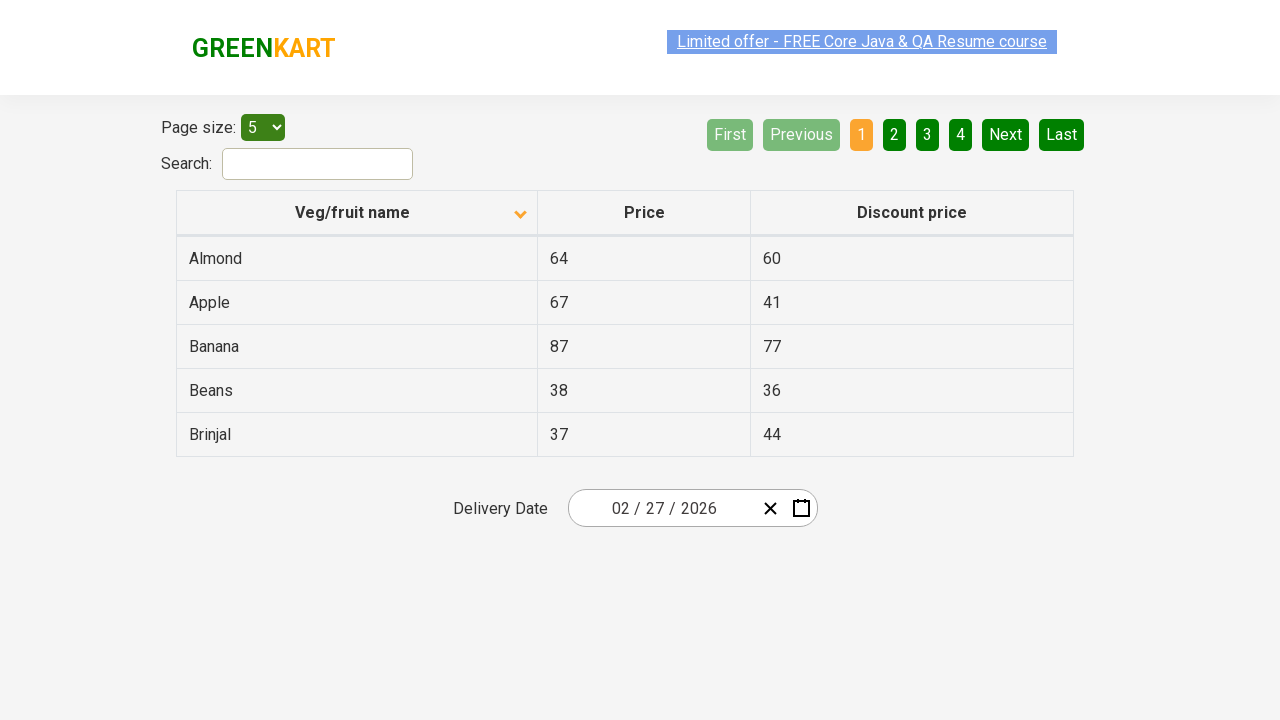

Verified table is sorted alphabetically in first column
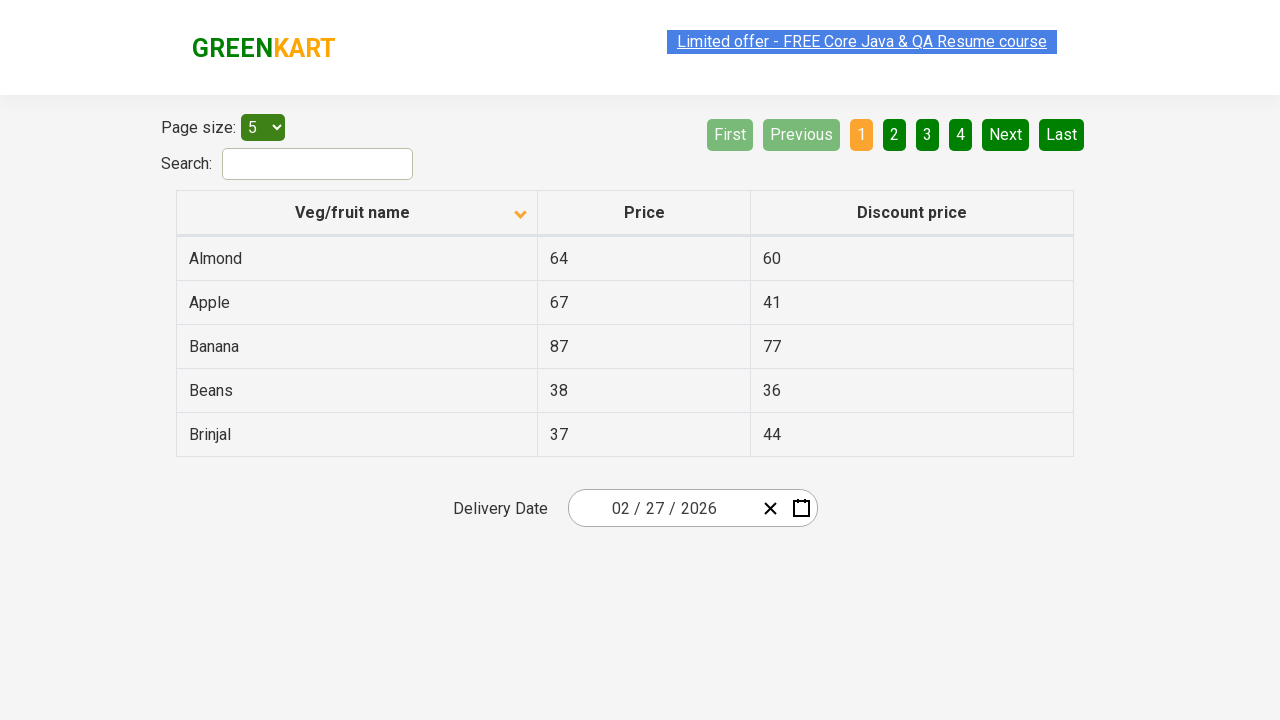

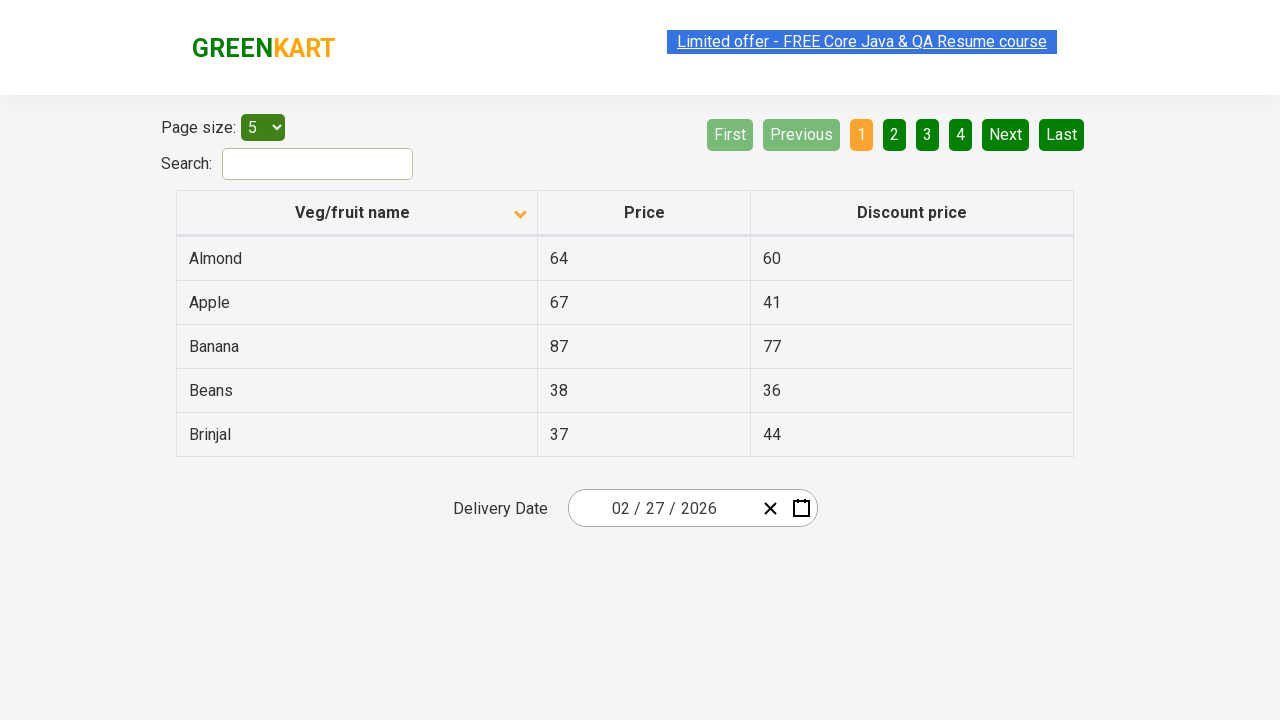